Tests drawing a signature on a canvas element by performing a series of mouse movements and clicks to create a signature pattern on a signature pad.

Starting URL: https://signature-generator.com/draw-signature/

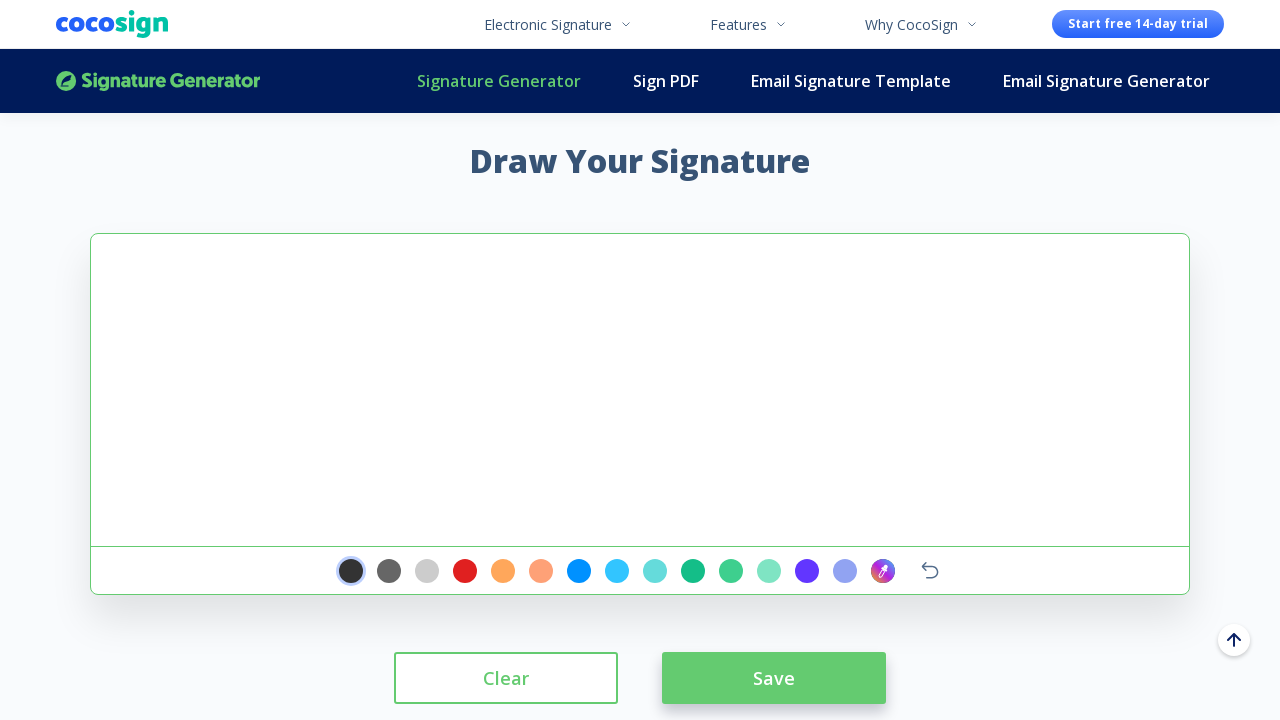

Signature pad canvas element loaded and is ready
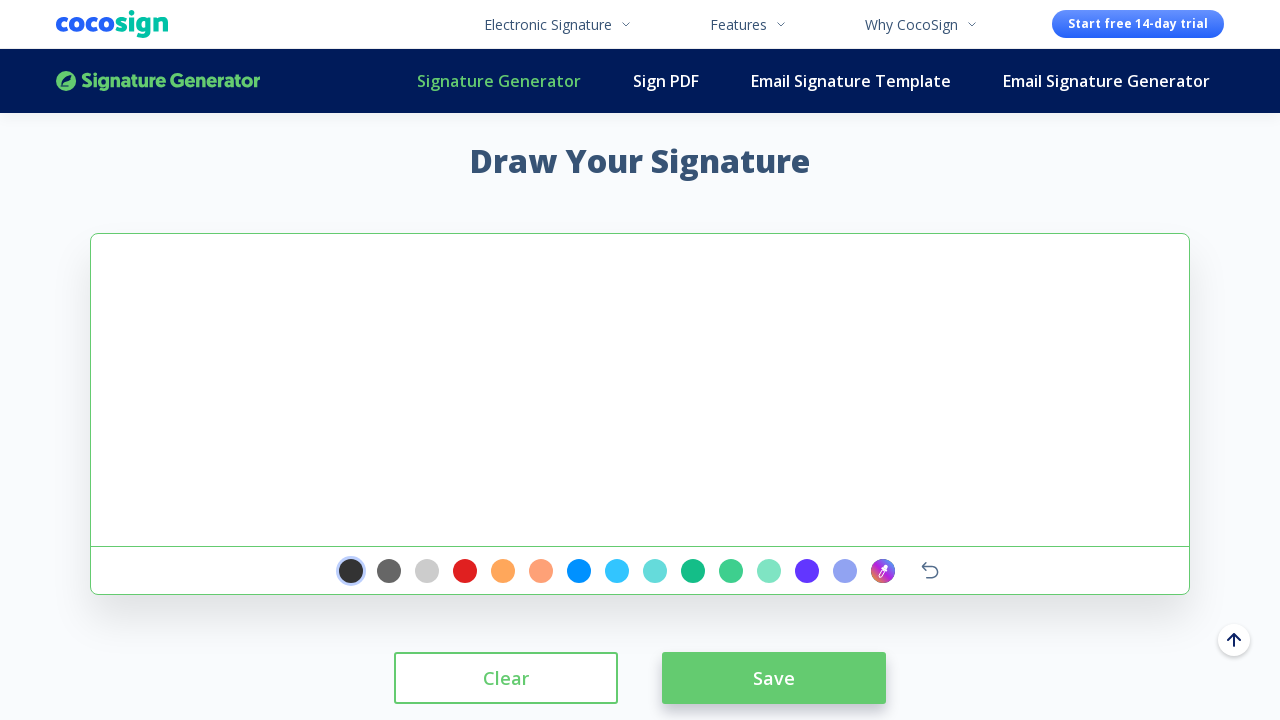

Calculated canvas bounding box and center coordinates
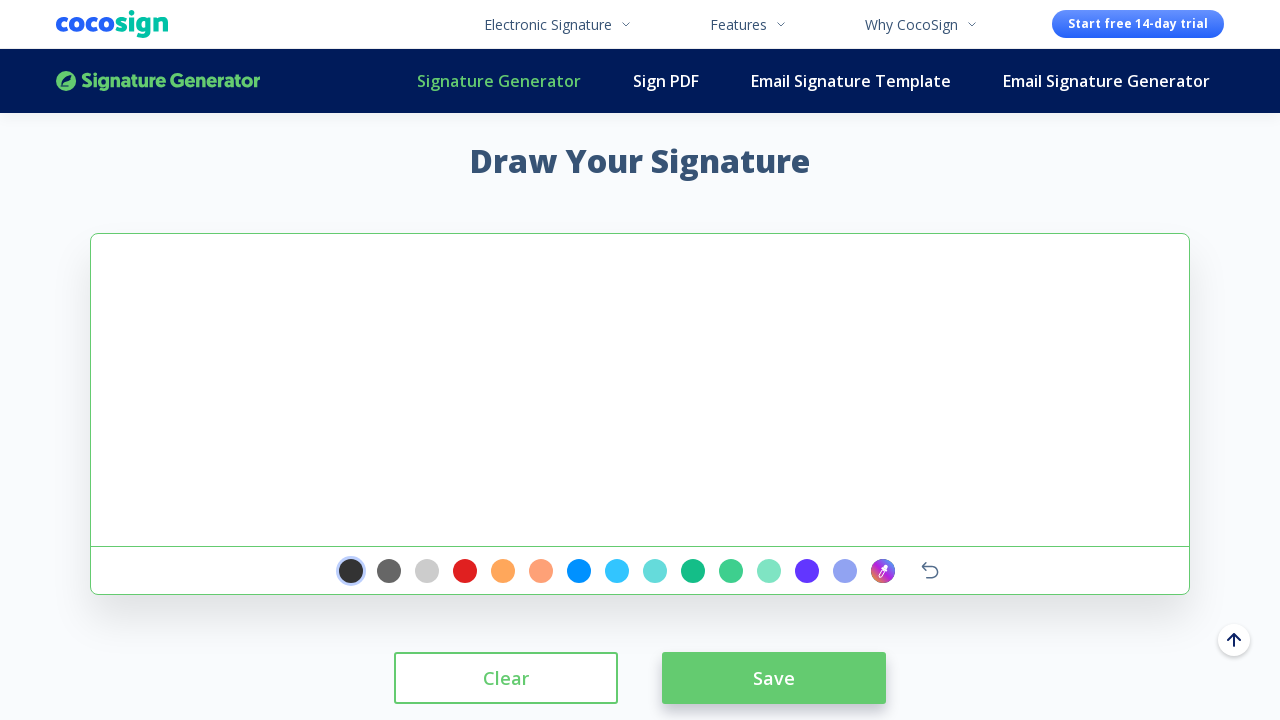

Clicked on canvas center to focus the signature pad at (640, 390)
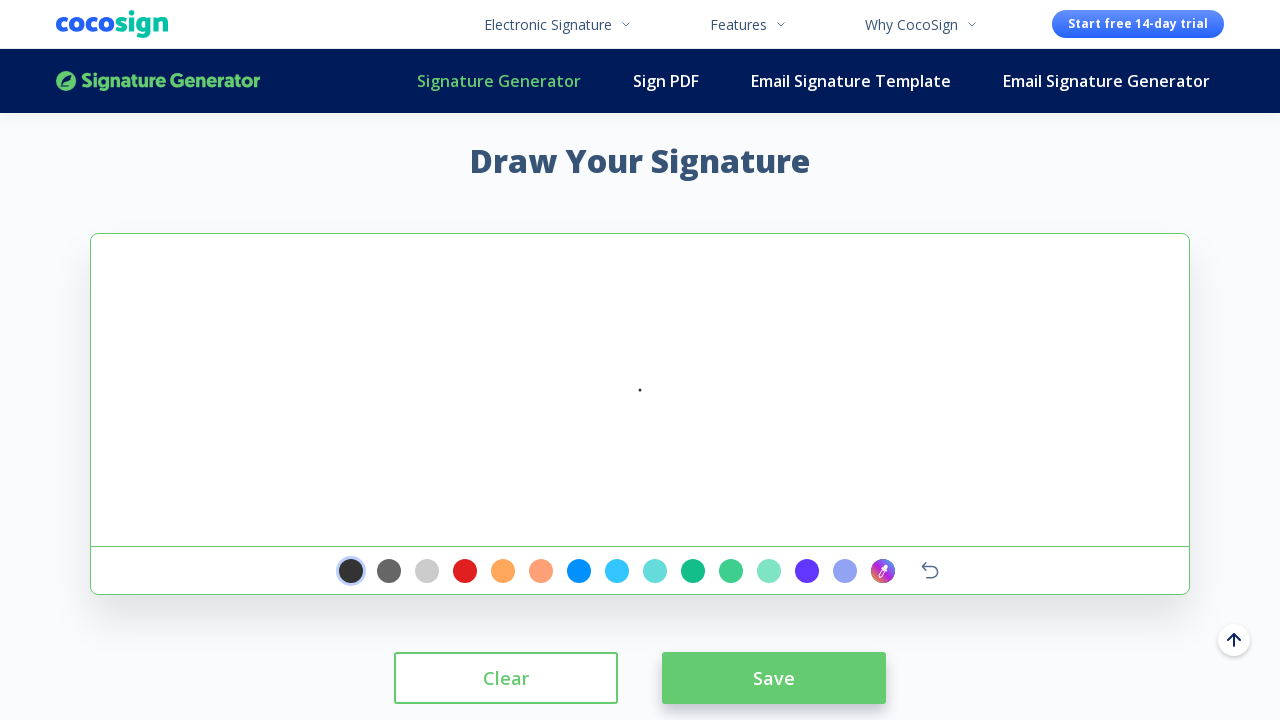

Moved mouse to starting position for signature drawing at (643, 393)
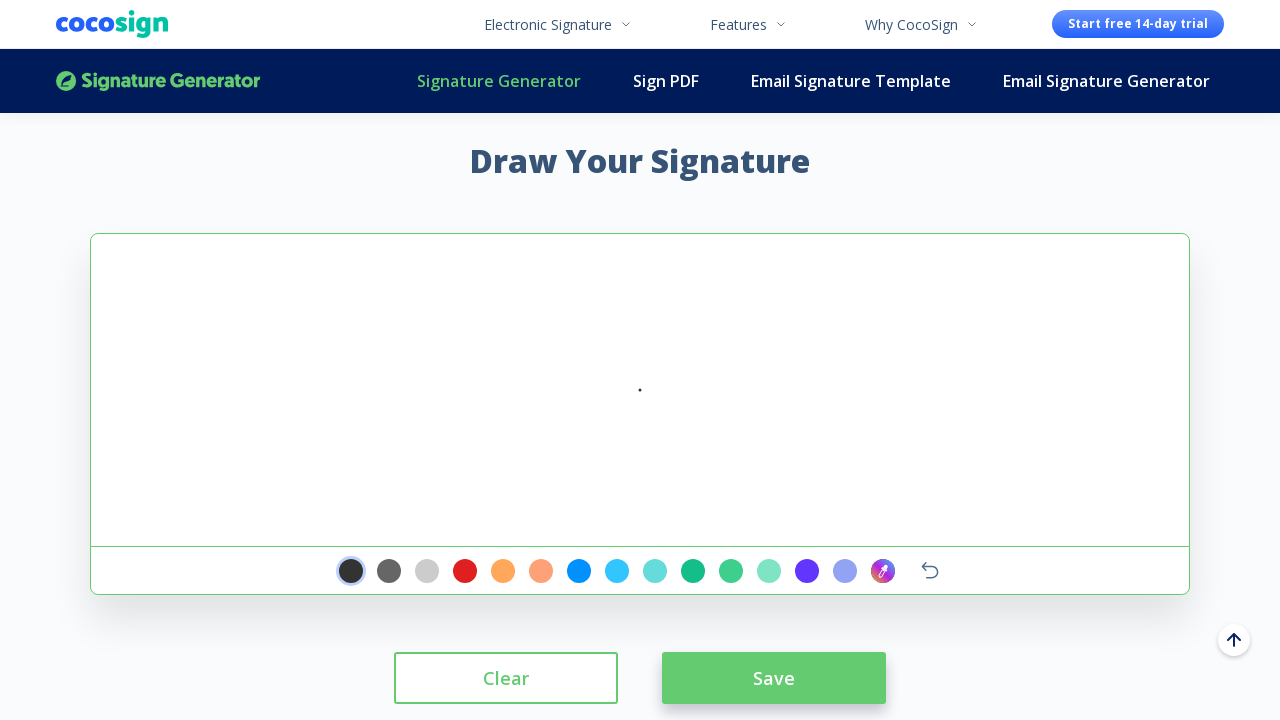

Pressed mouse button down to begin drawing signature at (643, 393)
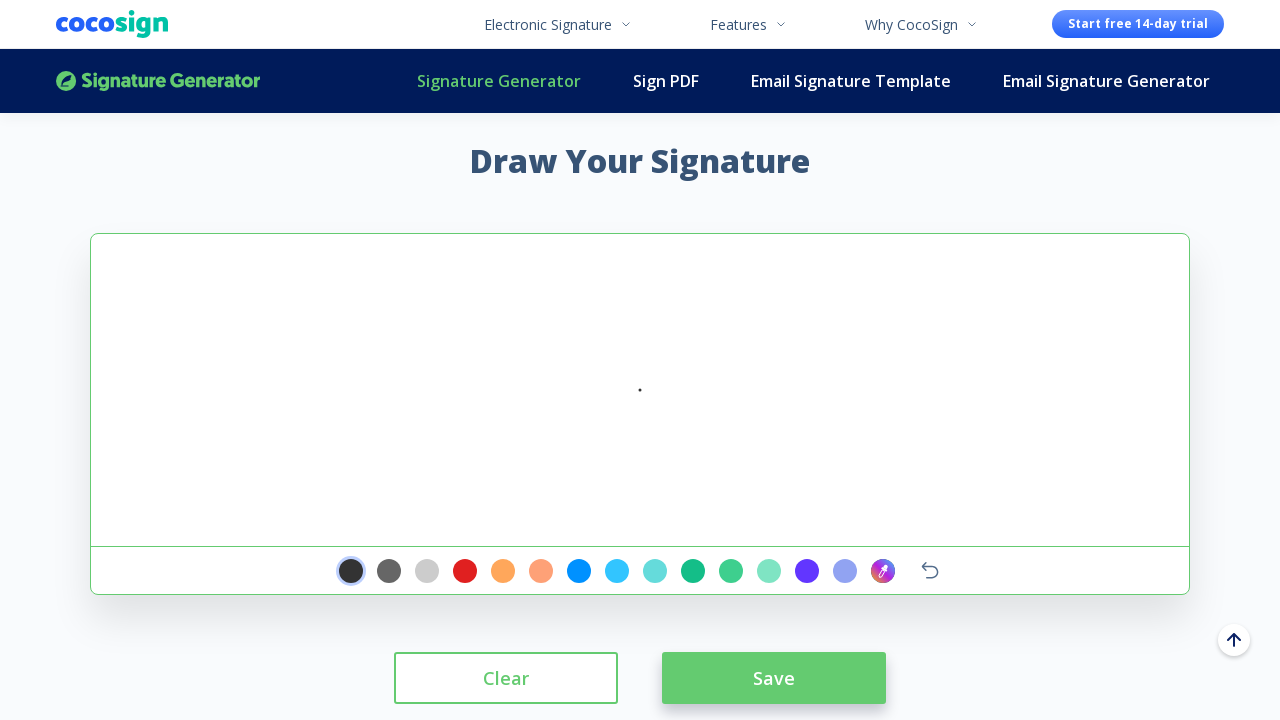

Drew line segment with offset (200, -50) at (843, 343)
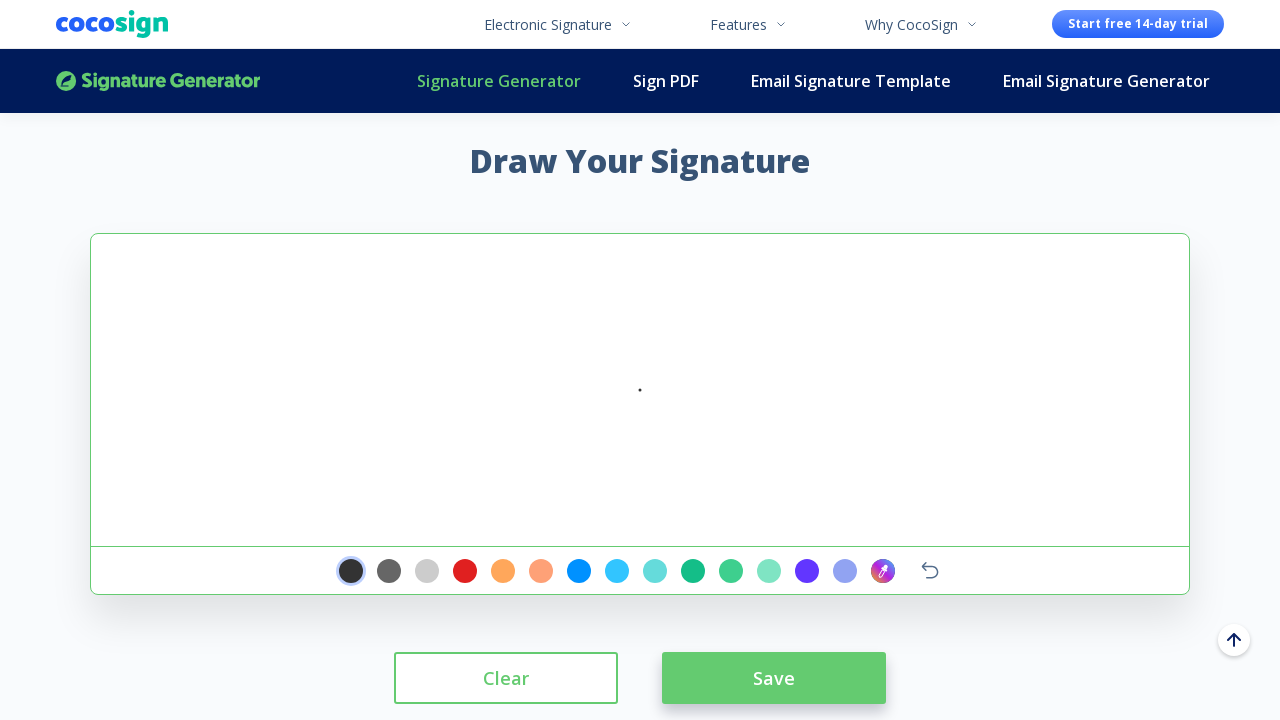

Drew line segment with offset (150, 50) at (993, 393)
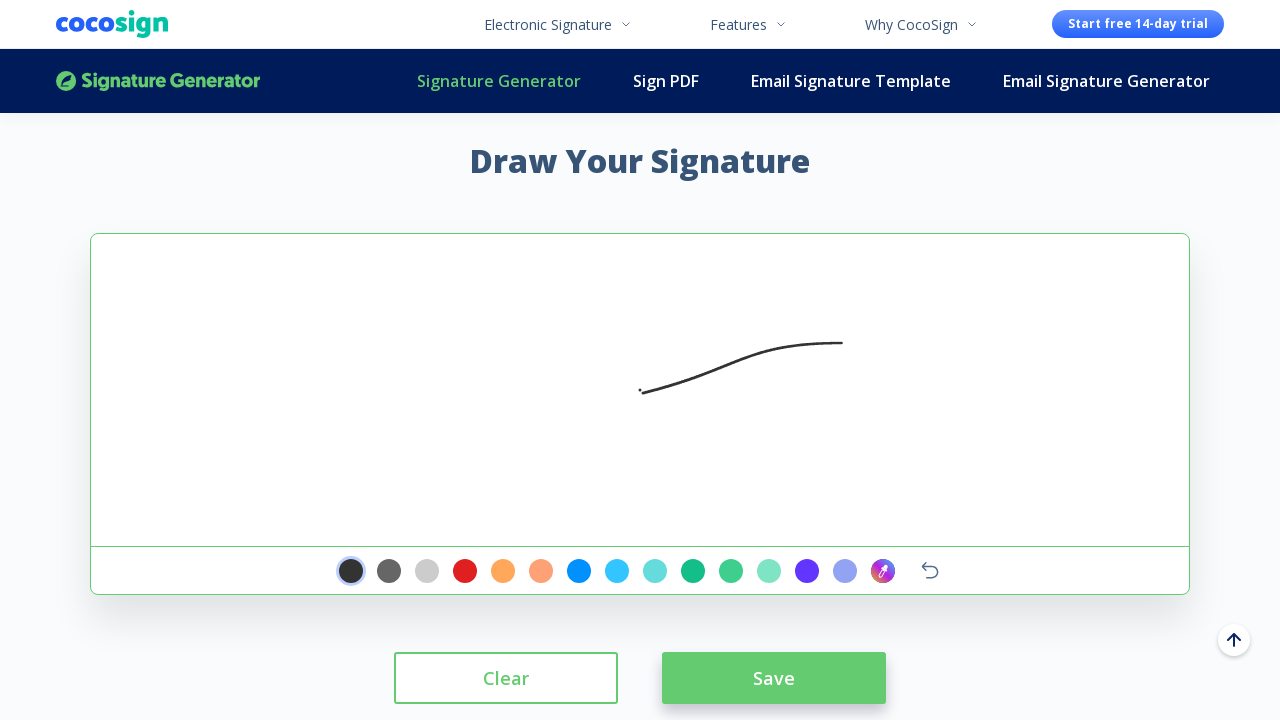

Drew line segment with offset (50, -50) at (1043, 343)
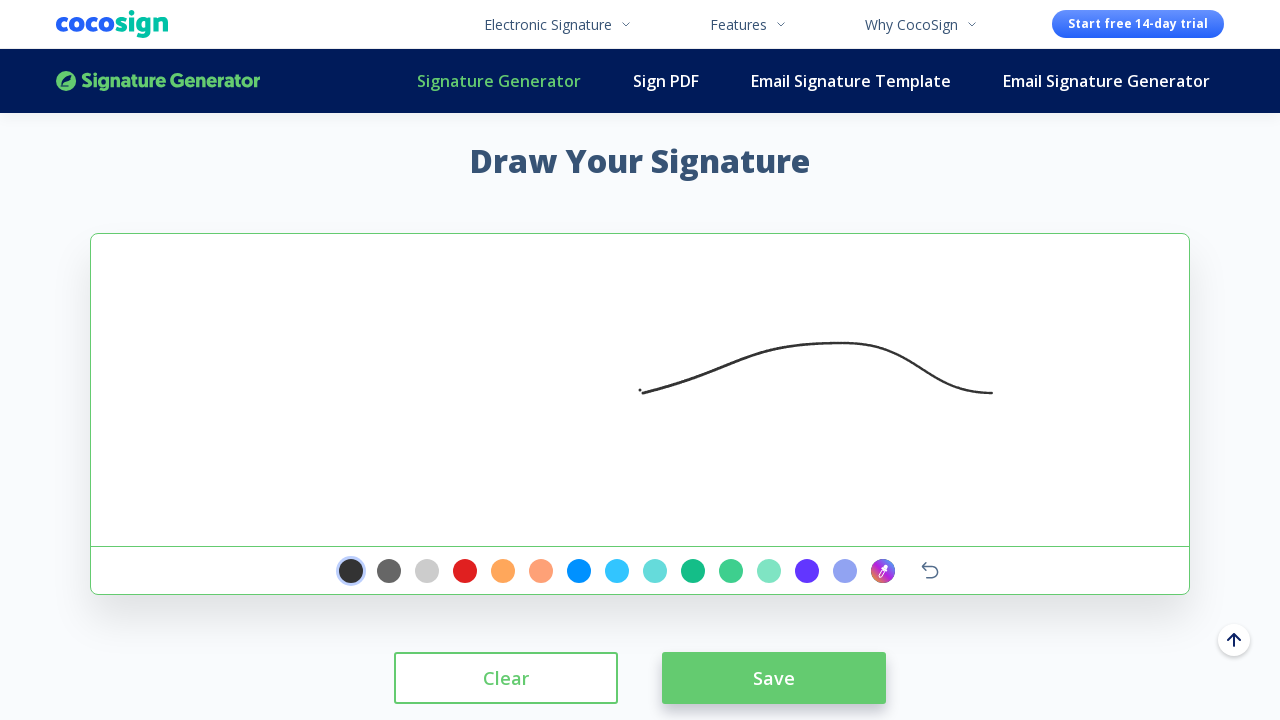

Drew line segment with offset (50, 50) at (1093, 393)
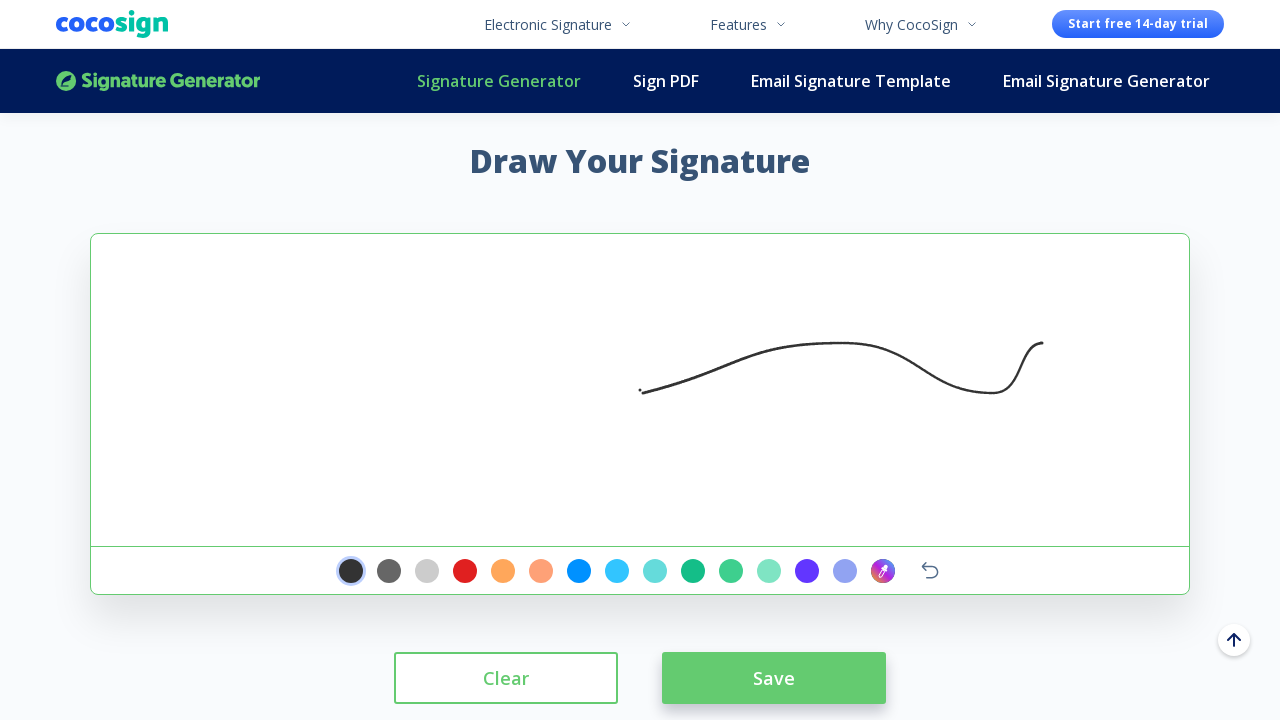

Drew line segment with offset (50, -50) at (1143, 343)
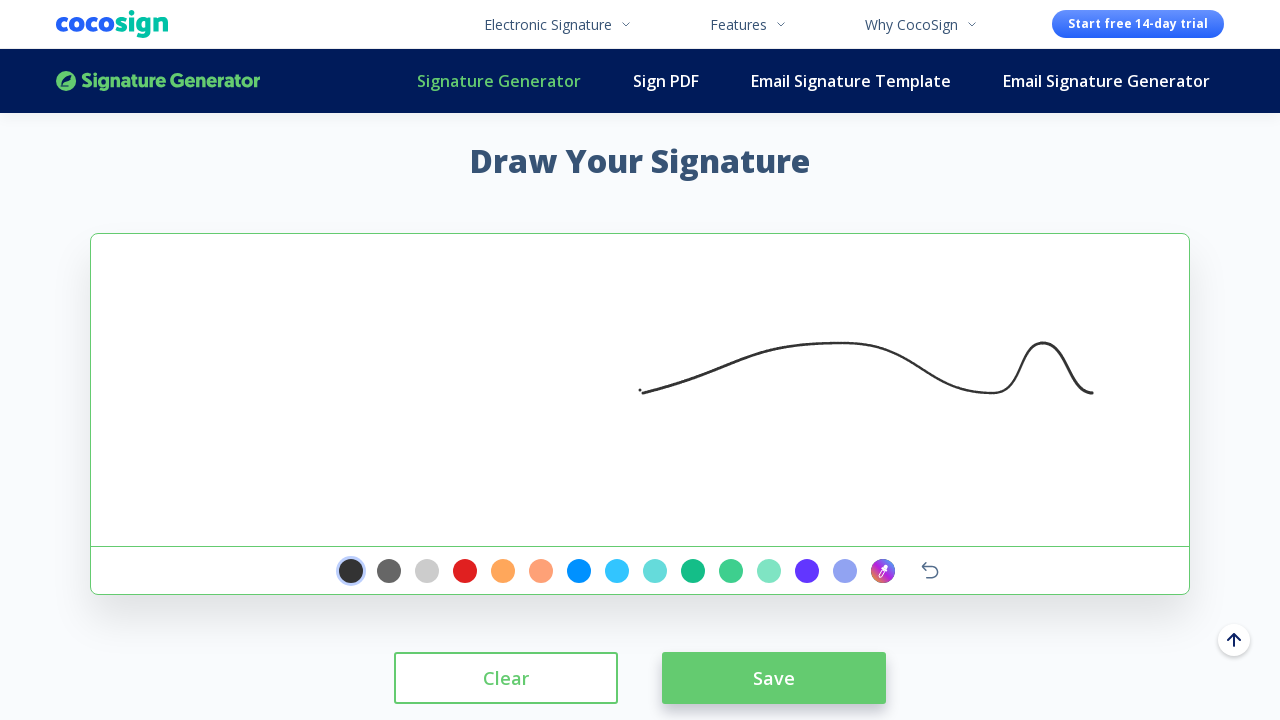

Drew line segment with offset (50, -50) at (1193, 293)
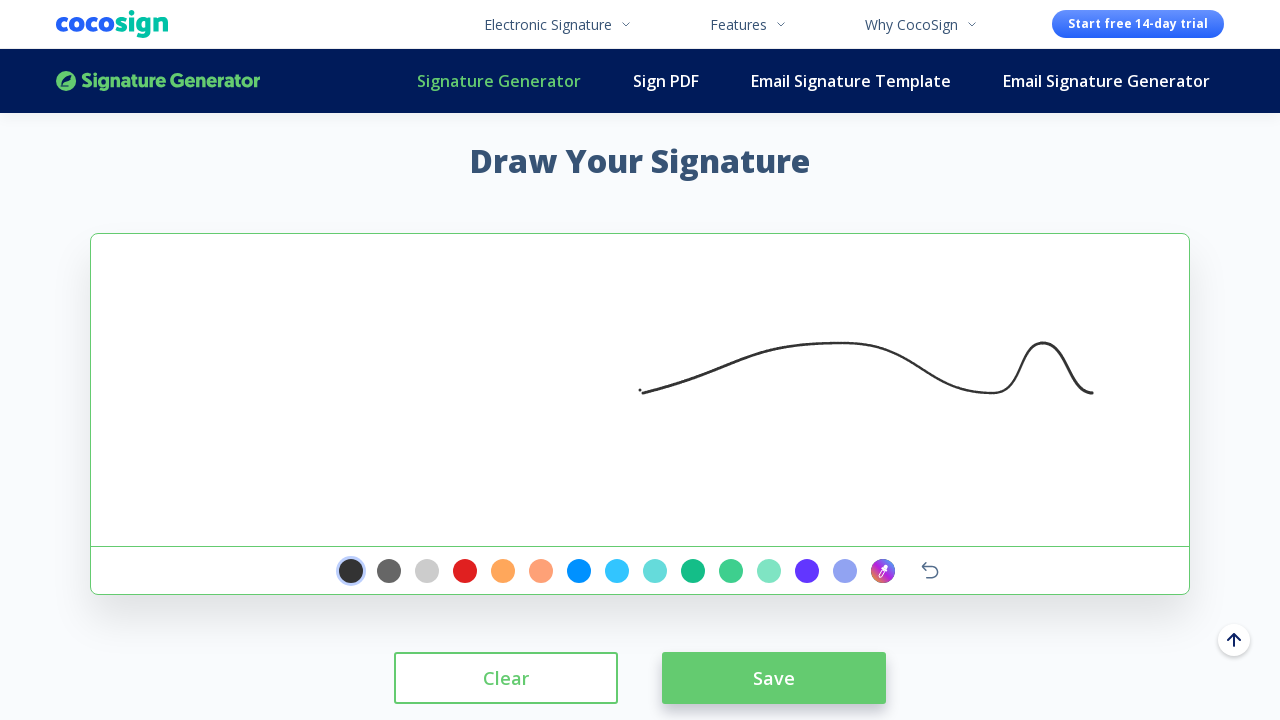

Drew line segment with offset (-50, 50) at (1143, 343)
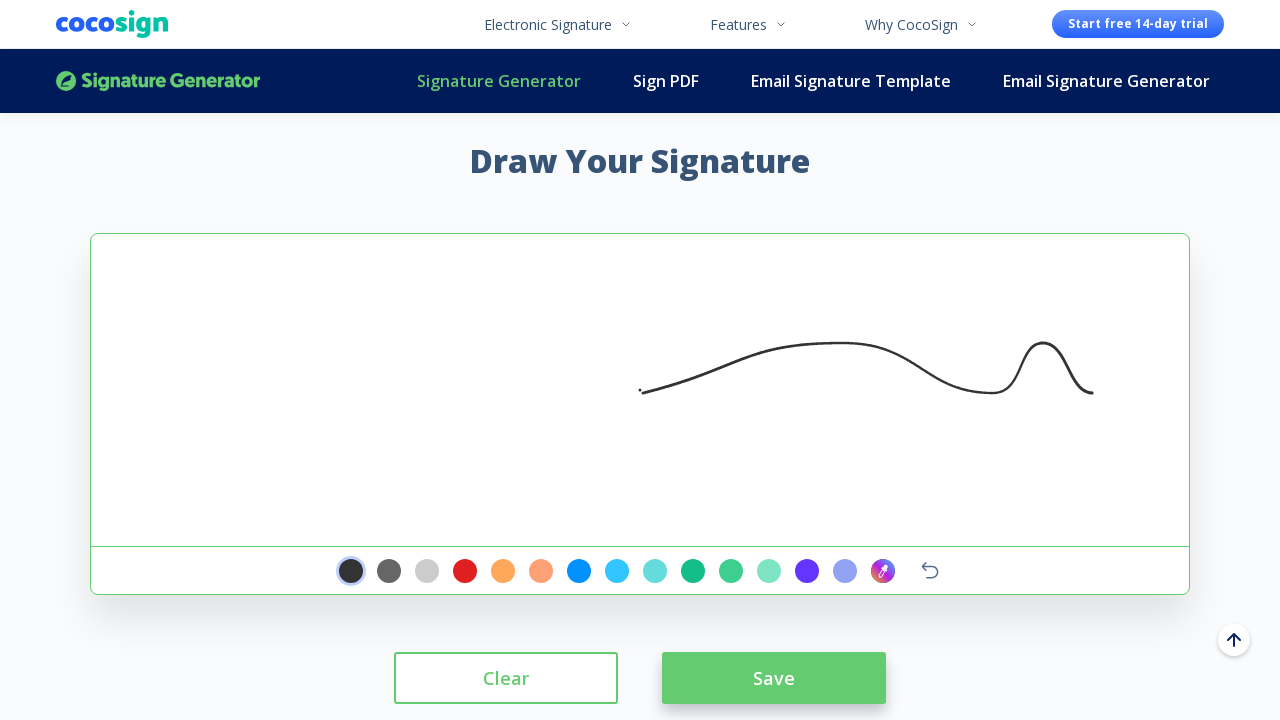

Drew line segment with offset (-50, -50) at (1093, 293)
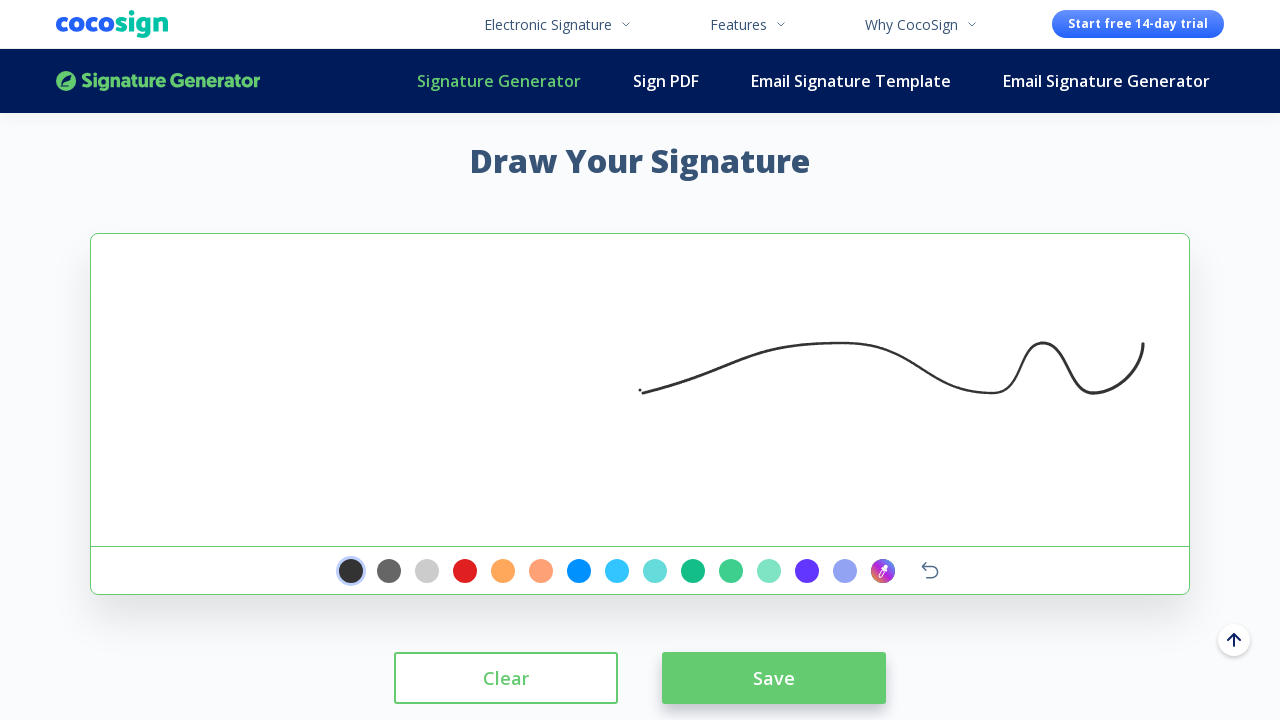

Drew final line segment with offset (3, 3) at (1096, 296)
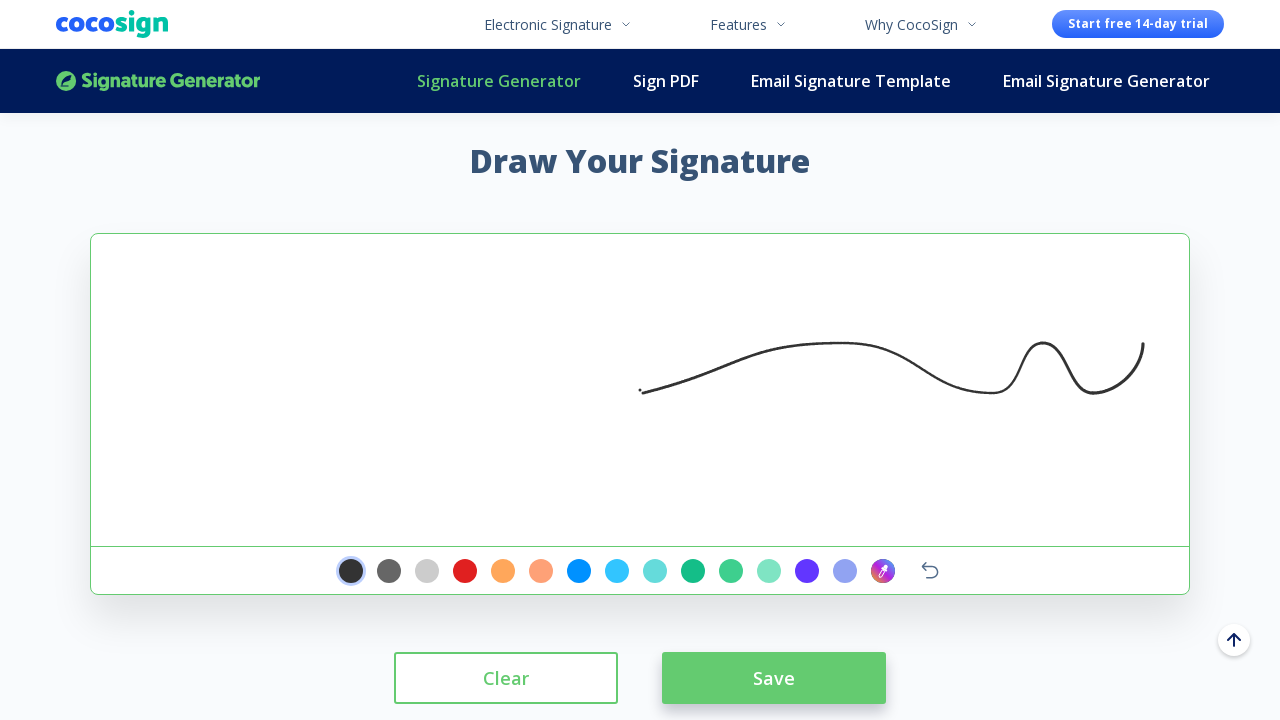

Released mouse button to complete signature drawing at (1096, 296)
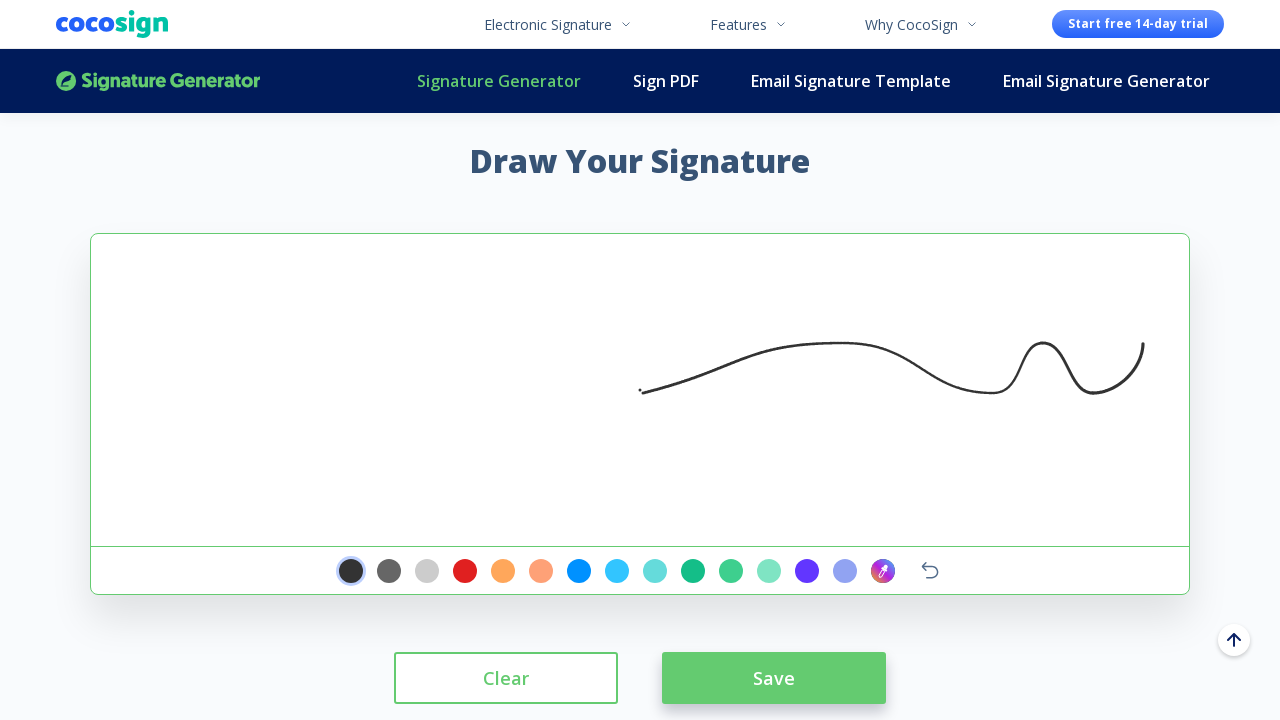

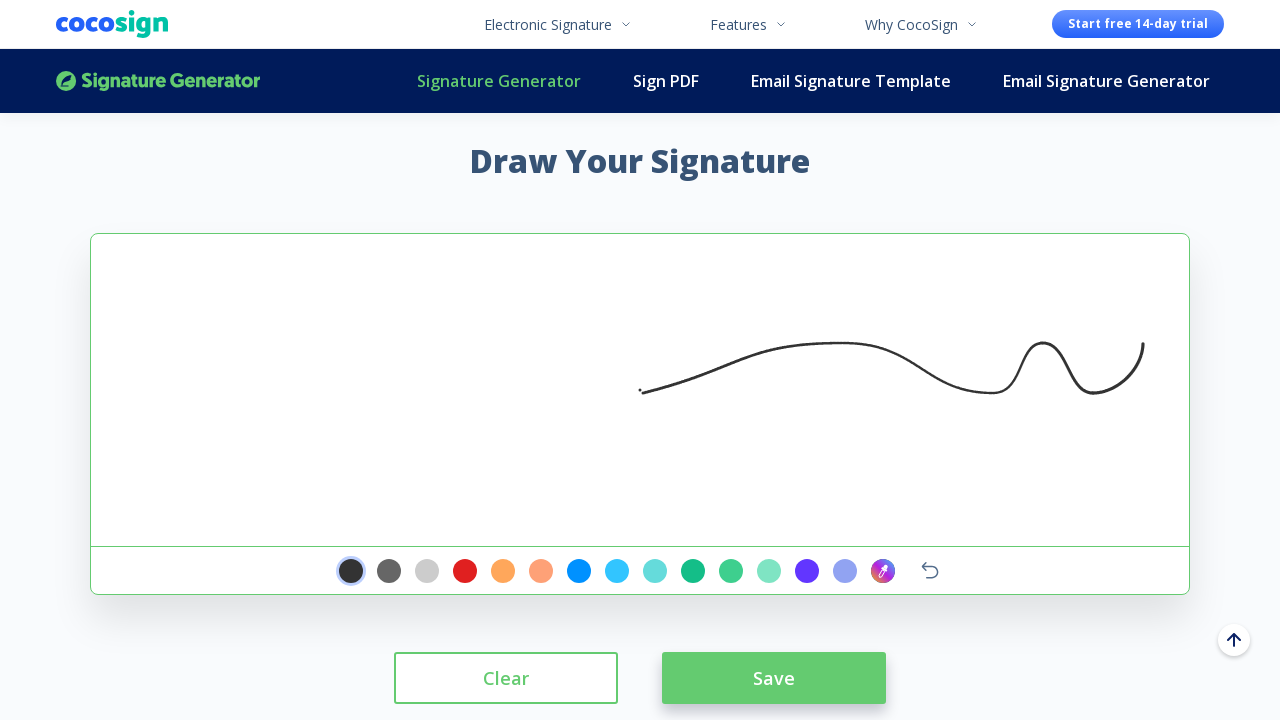